Tests scrolling to the bottom of the page using END key, then scrolling to the top using HOME key

Starting URL: https://techproeducation.com

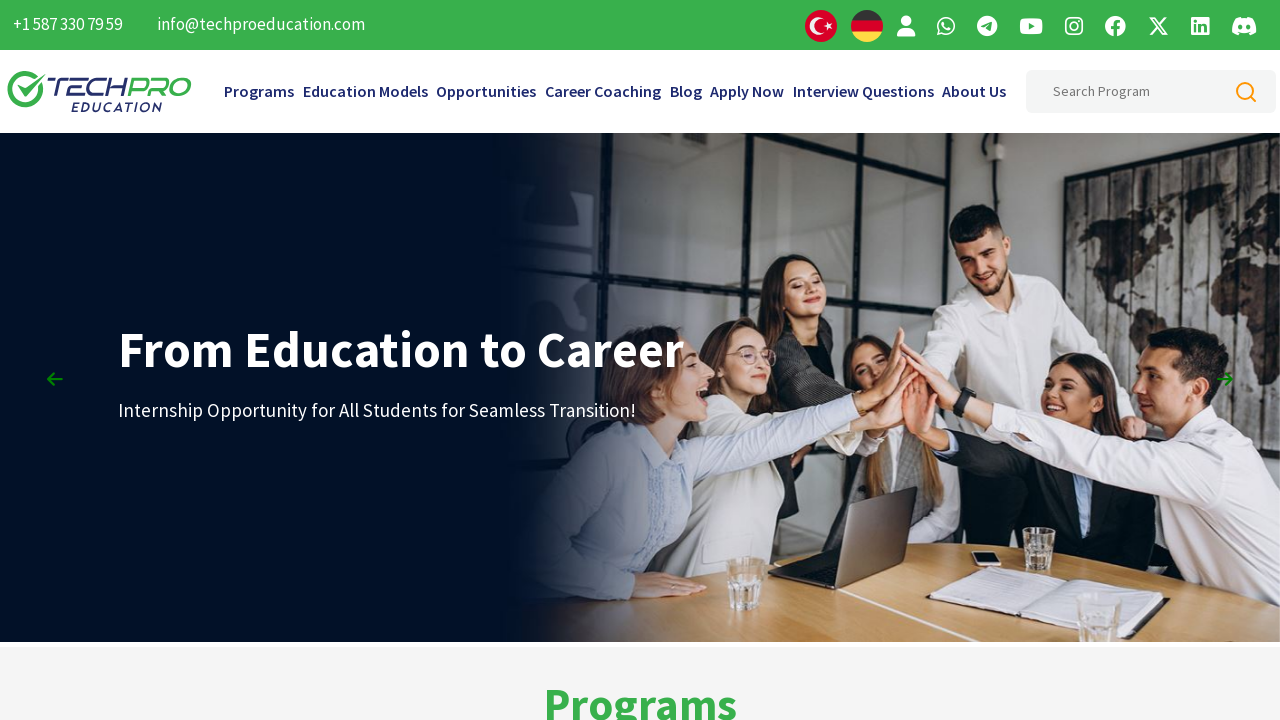

Waited 2 seconds for page to stabilize
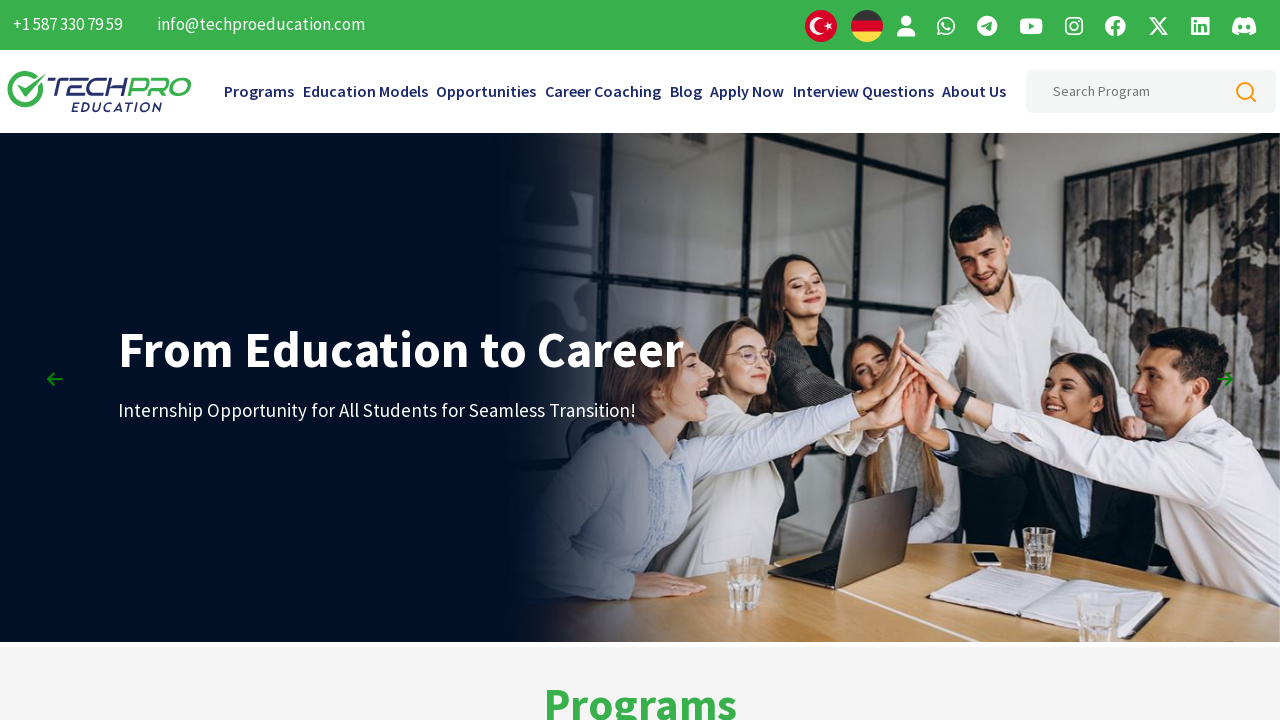

Pressed End key to scroll to bottom of page
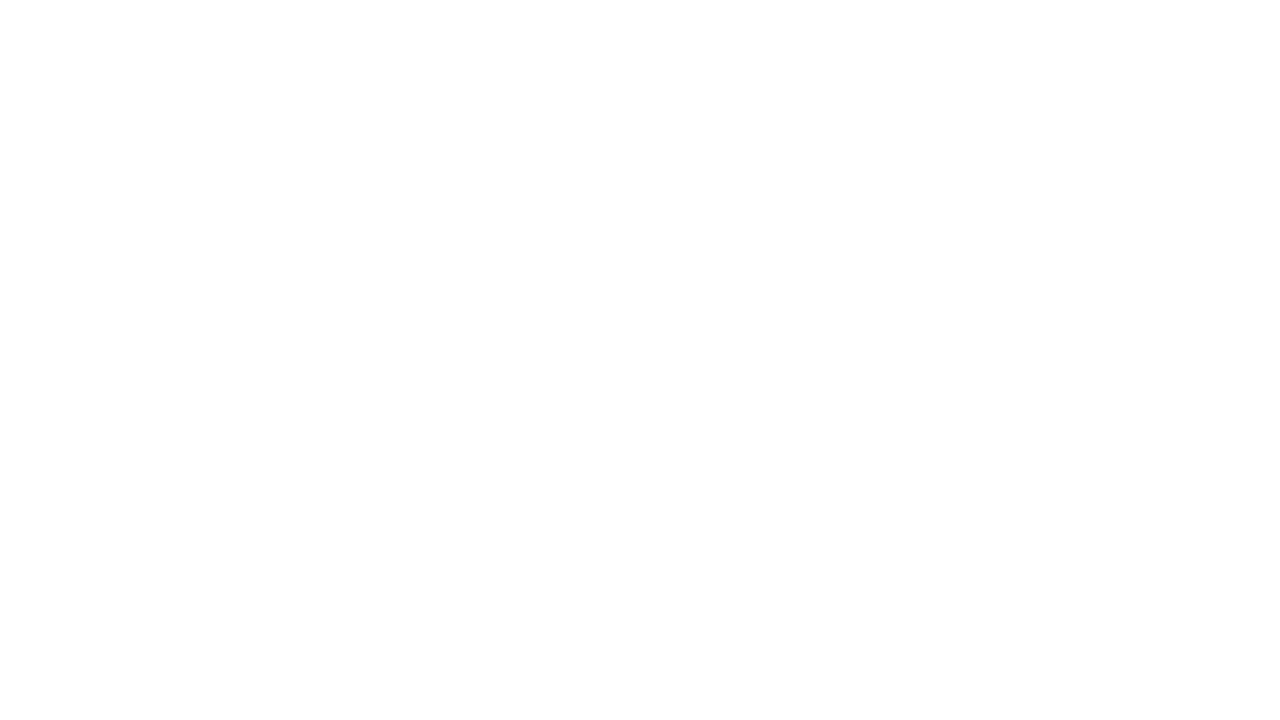

Waited 2 seconds after scrolling to bottom
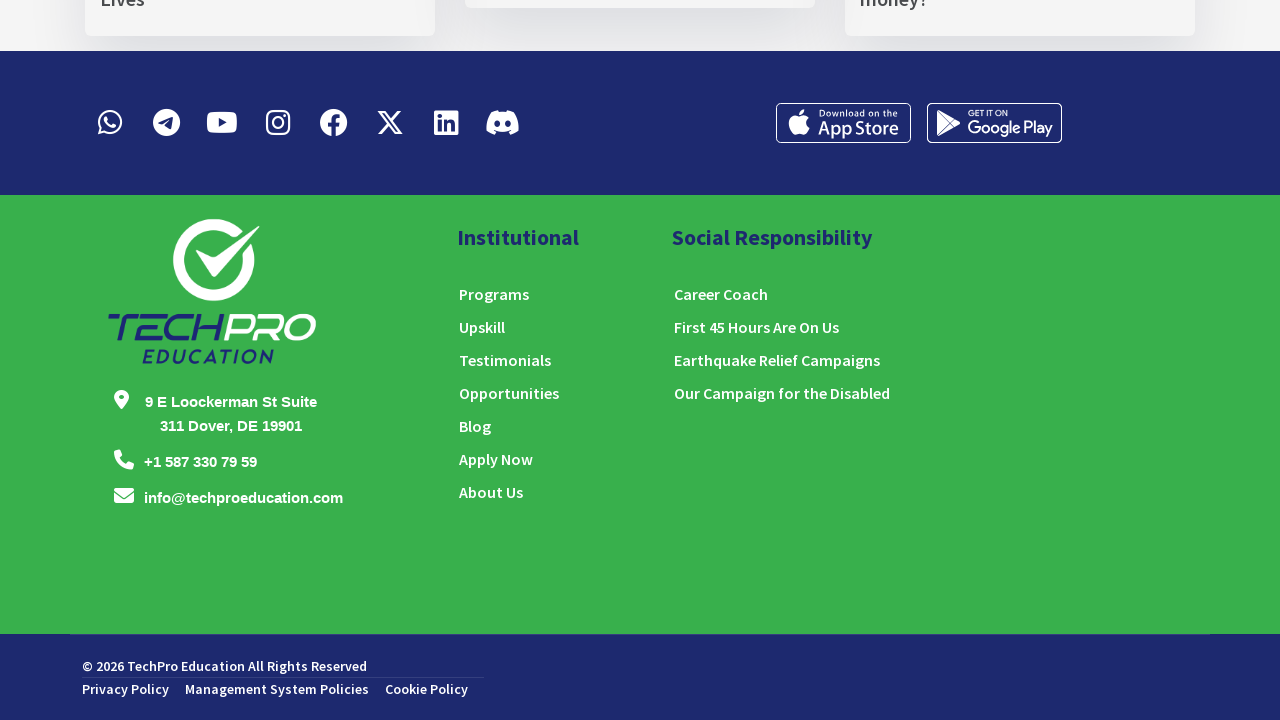

Pressed Home key to scroll to top of page
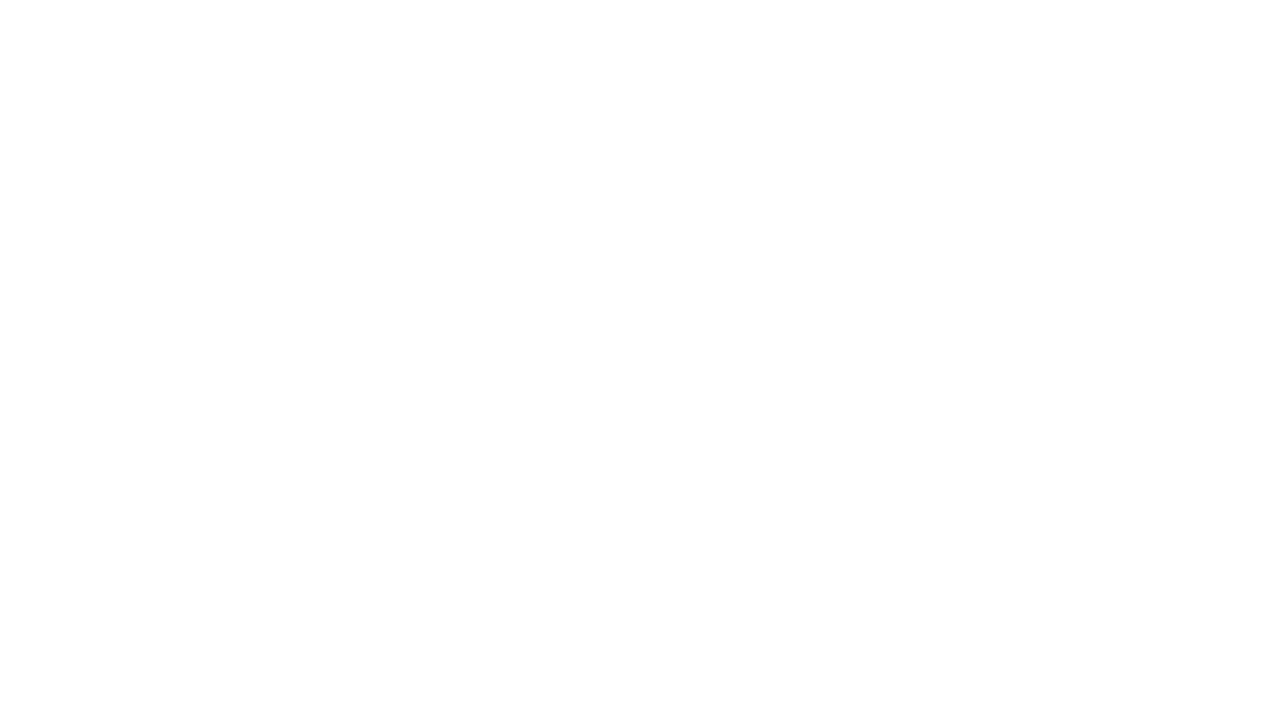

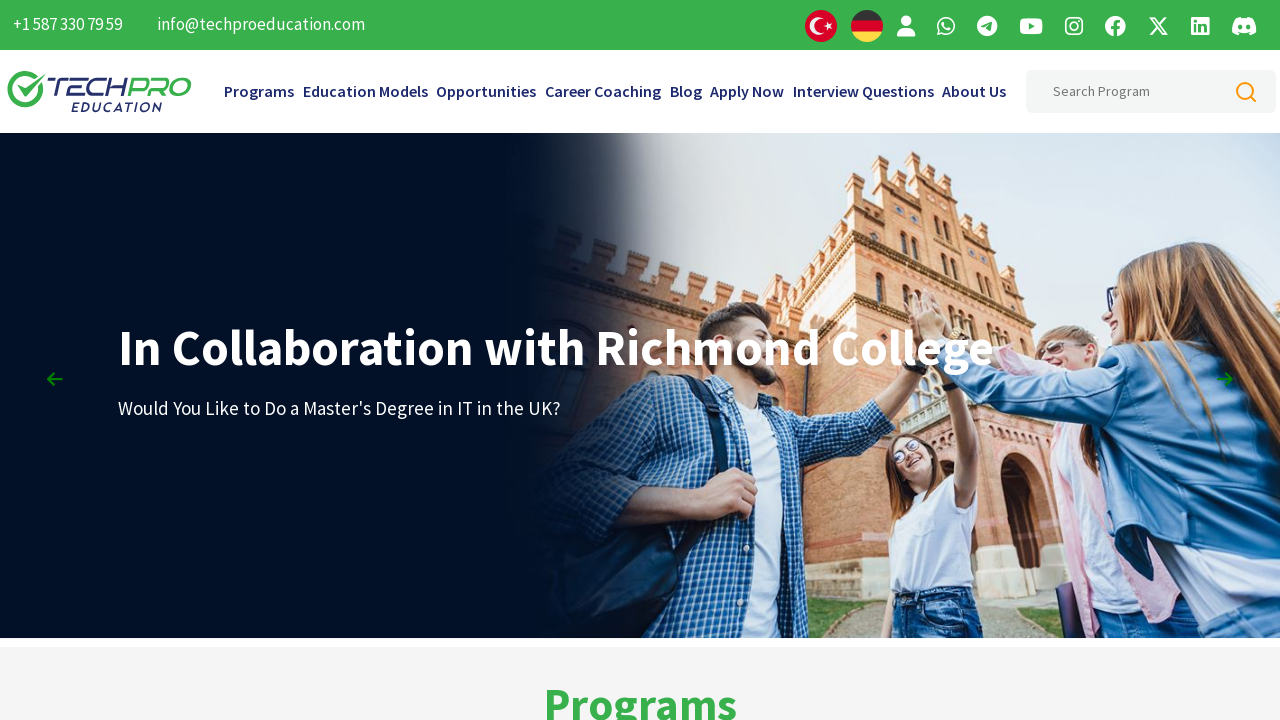